Tests the isSelected() method by checking if a checkbox input element is selected

Starting URL: https://www.selenium.dev/selenium/web/inputs.html

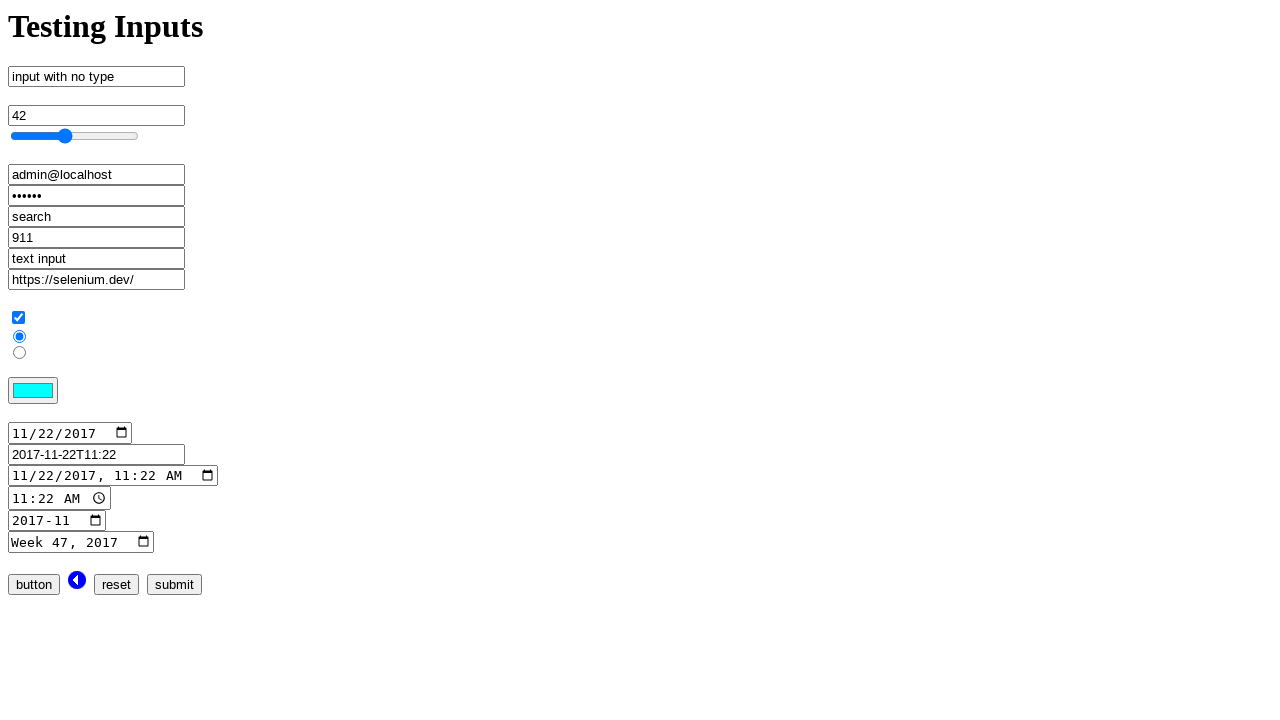

Navigated to inputs.html page
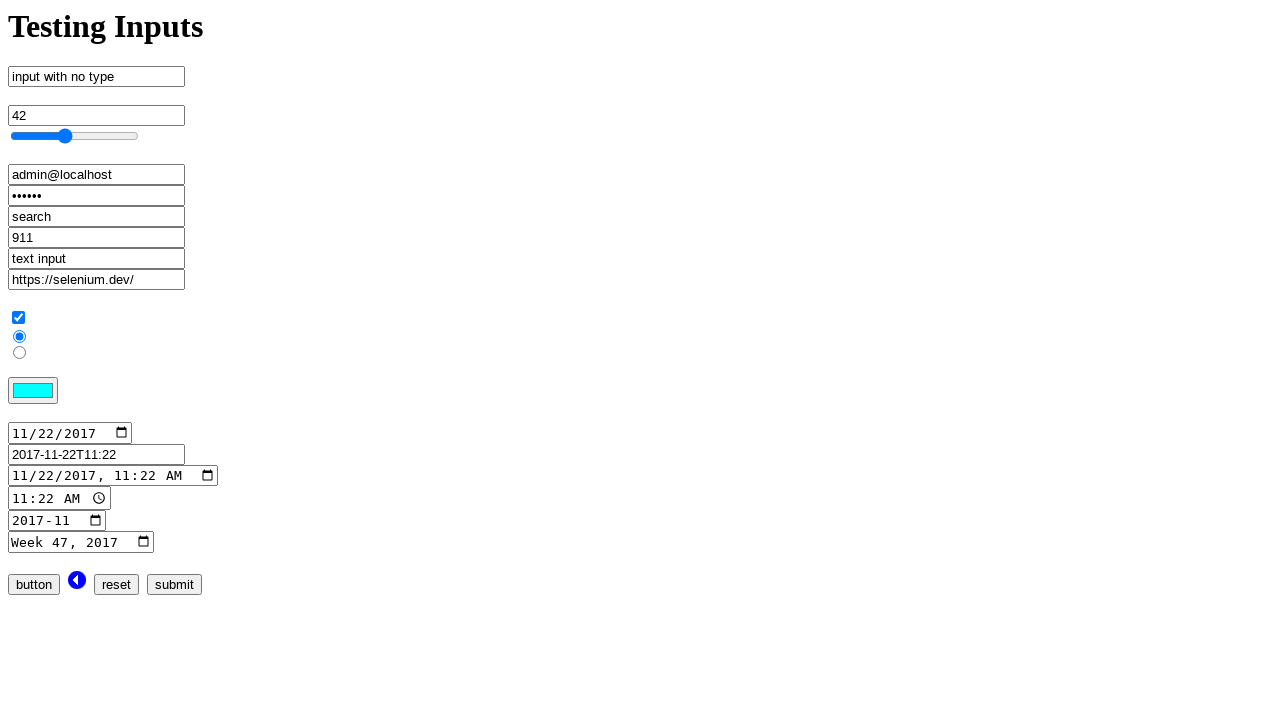

Checked if checkbox input element is selected using isSelected() method
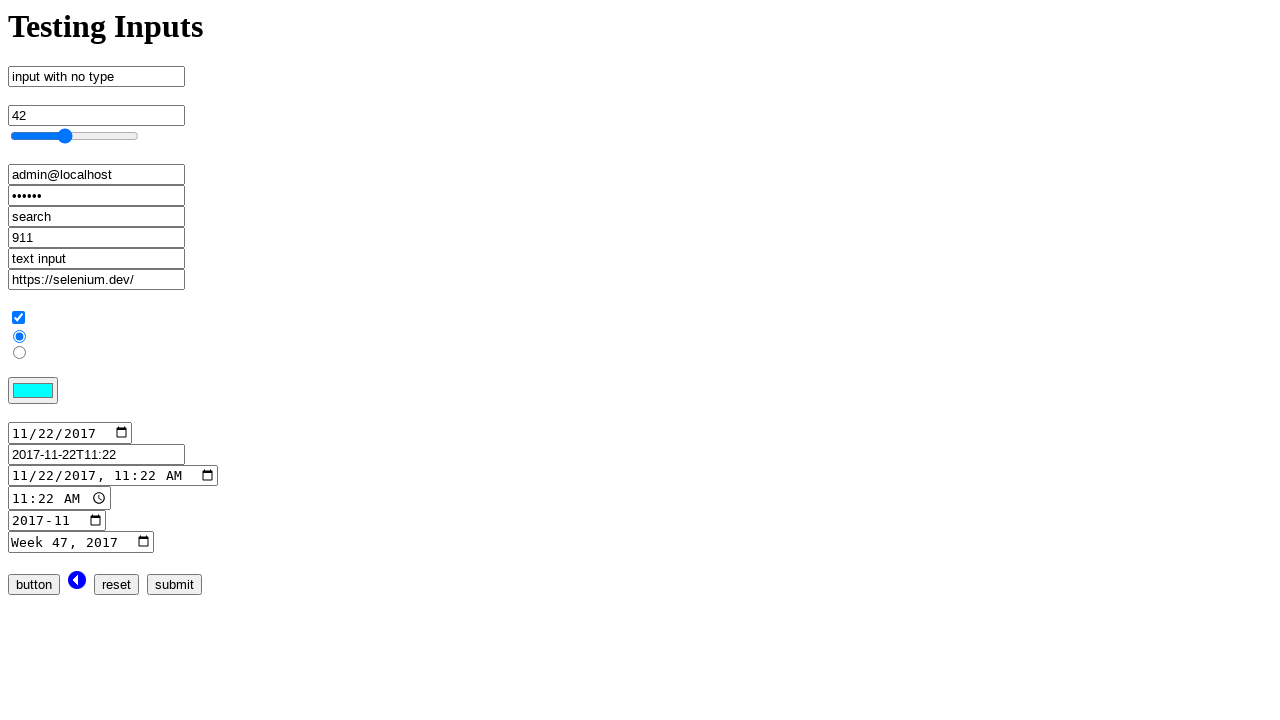

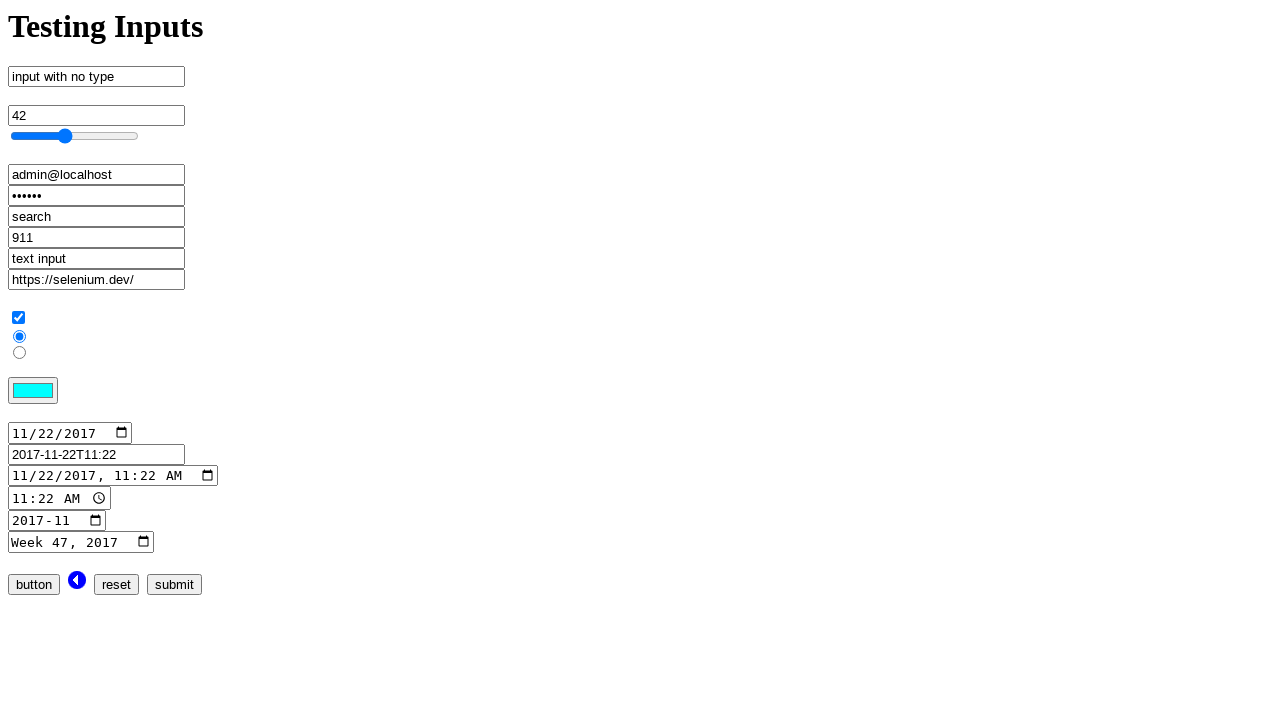